Tests the Contact Us form functionality by filling in name, email, phone, and message fields, then submitting the form and verifying the success message appears

Starting URL: https://parabank.parasoft.com/parabank/contact.htm

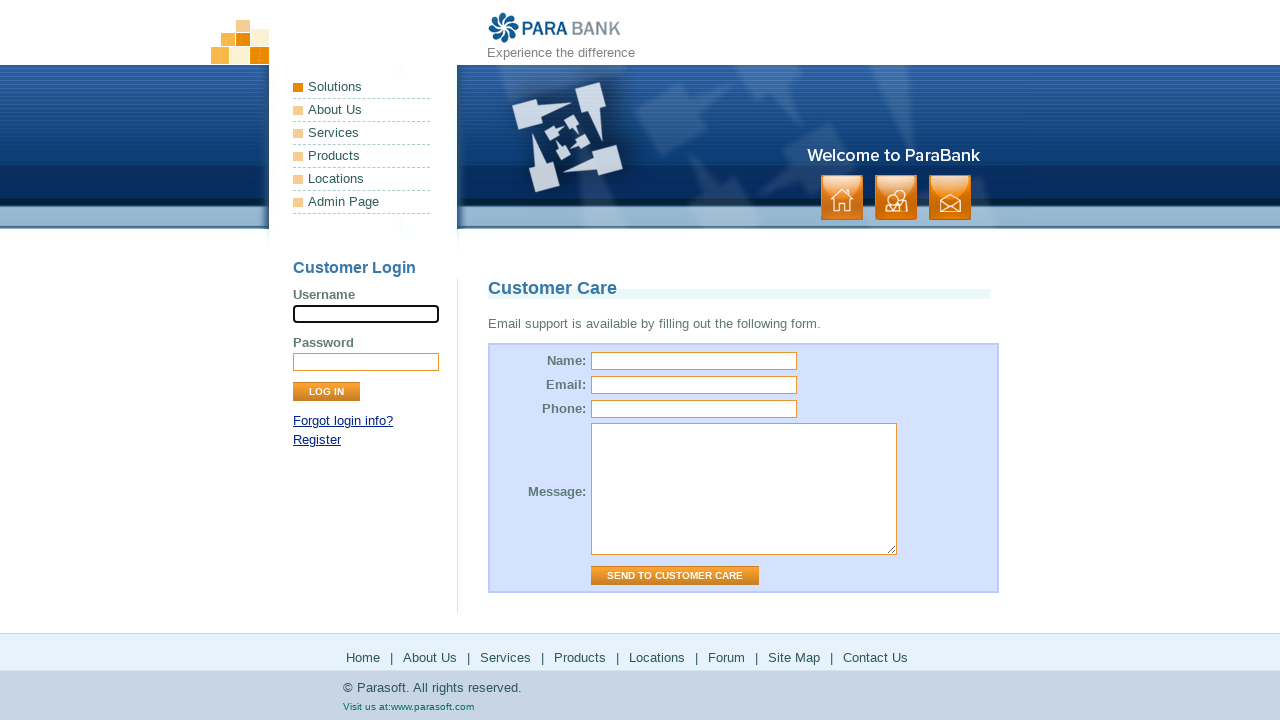

Filled name field with 'Sarah Thompson' on input#name
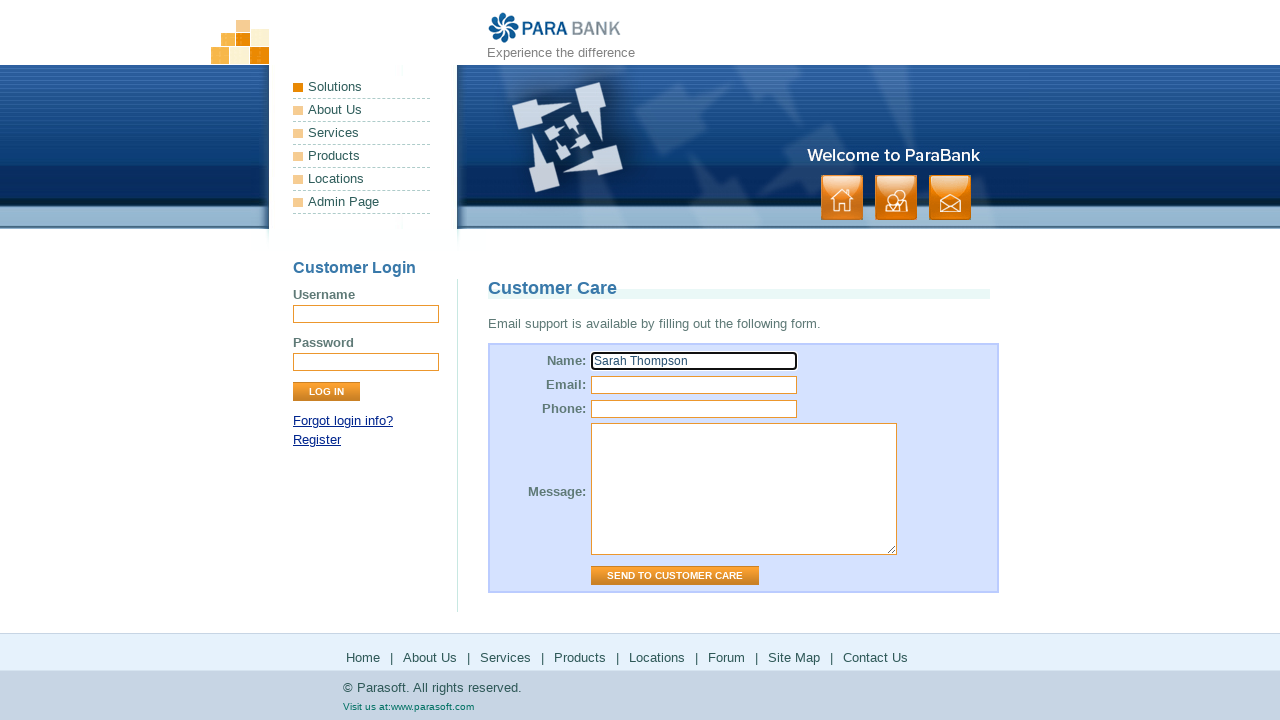

Filled email field with 'sarah.thompson@example.com' on input#email
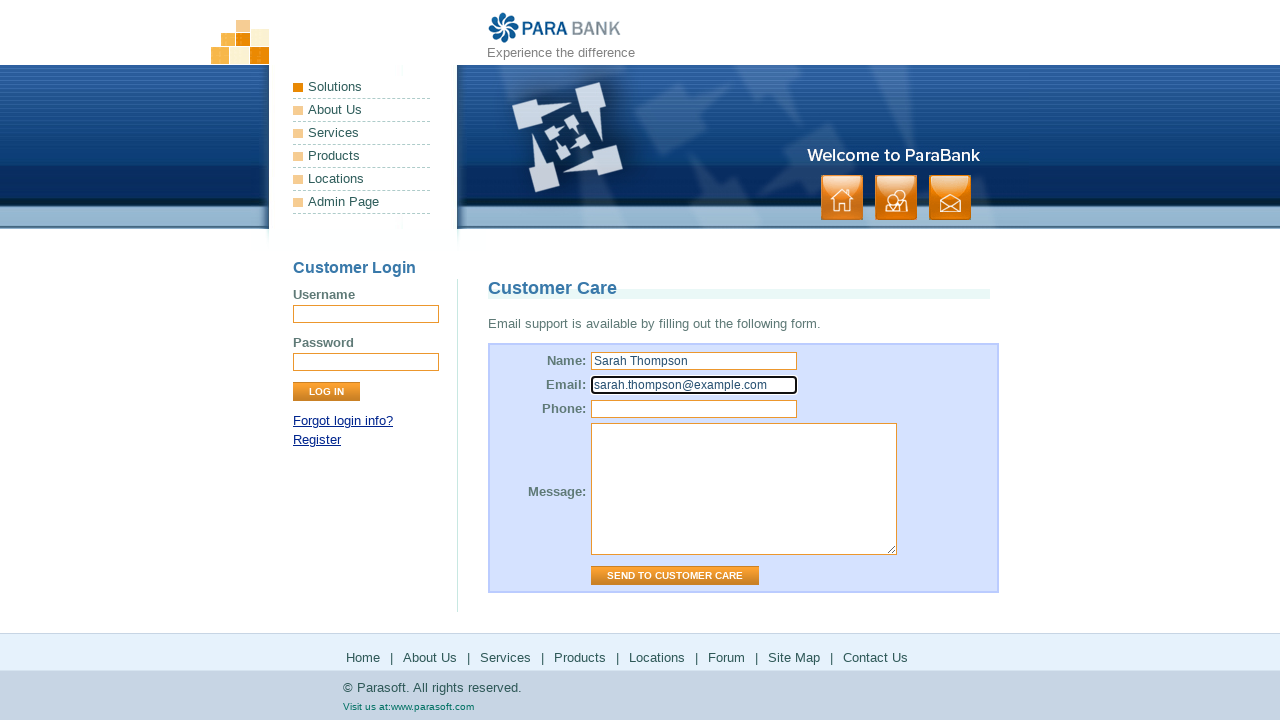

Filled phone field with '+14155551234' on input#phone
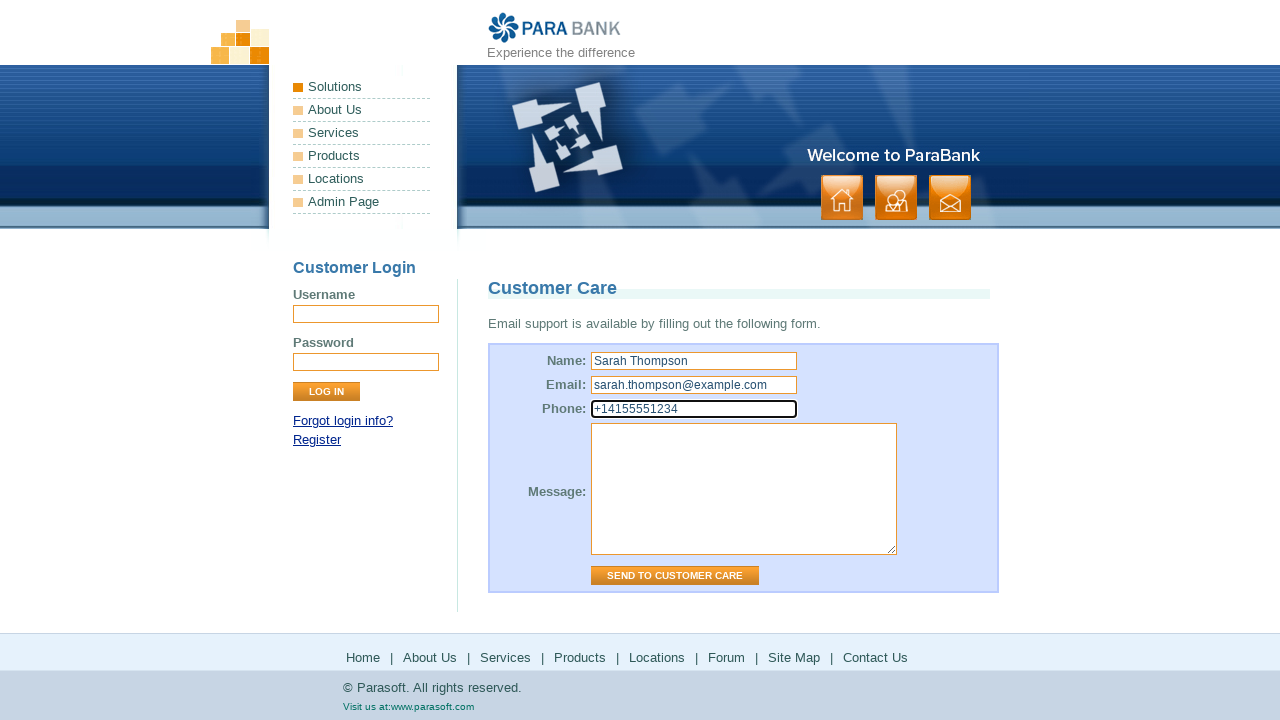

Filled message field with inquiry about banking services on textarea#message
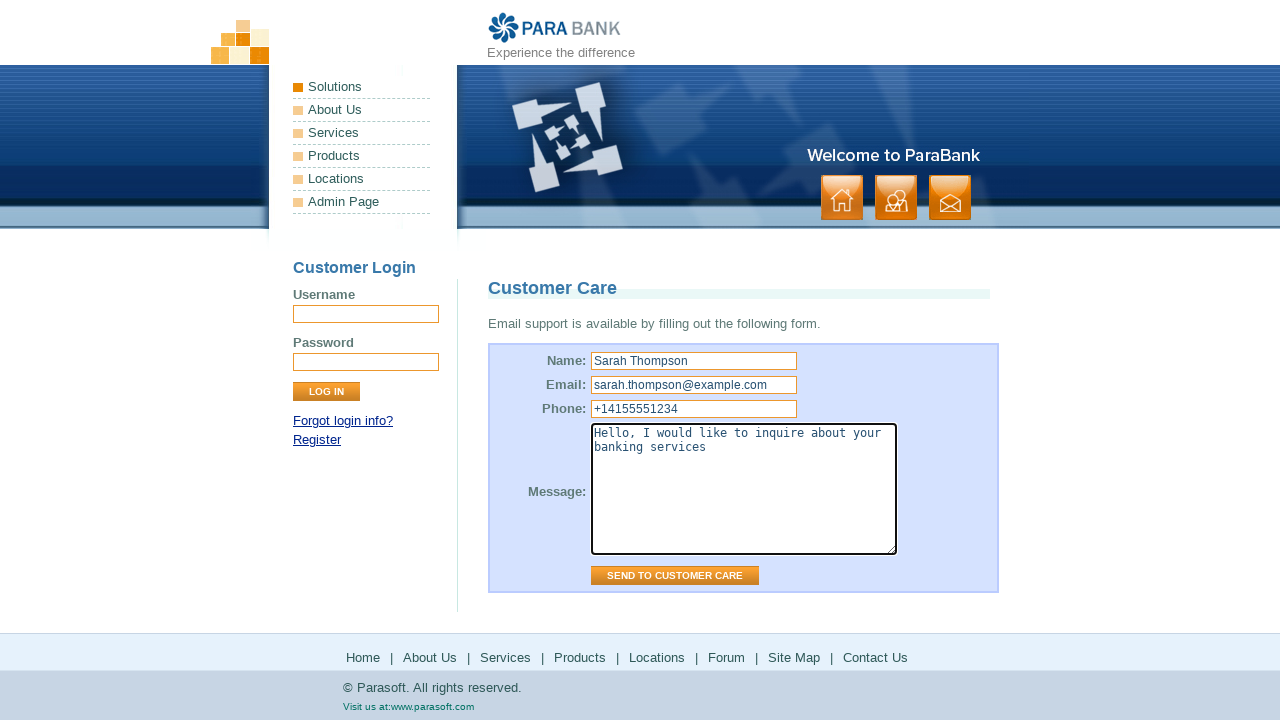

Clicked 'Send to Customer Care' button to submit form at (675, 576) on input[value='Send to Customer Care']
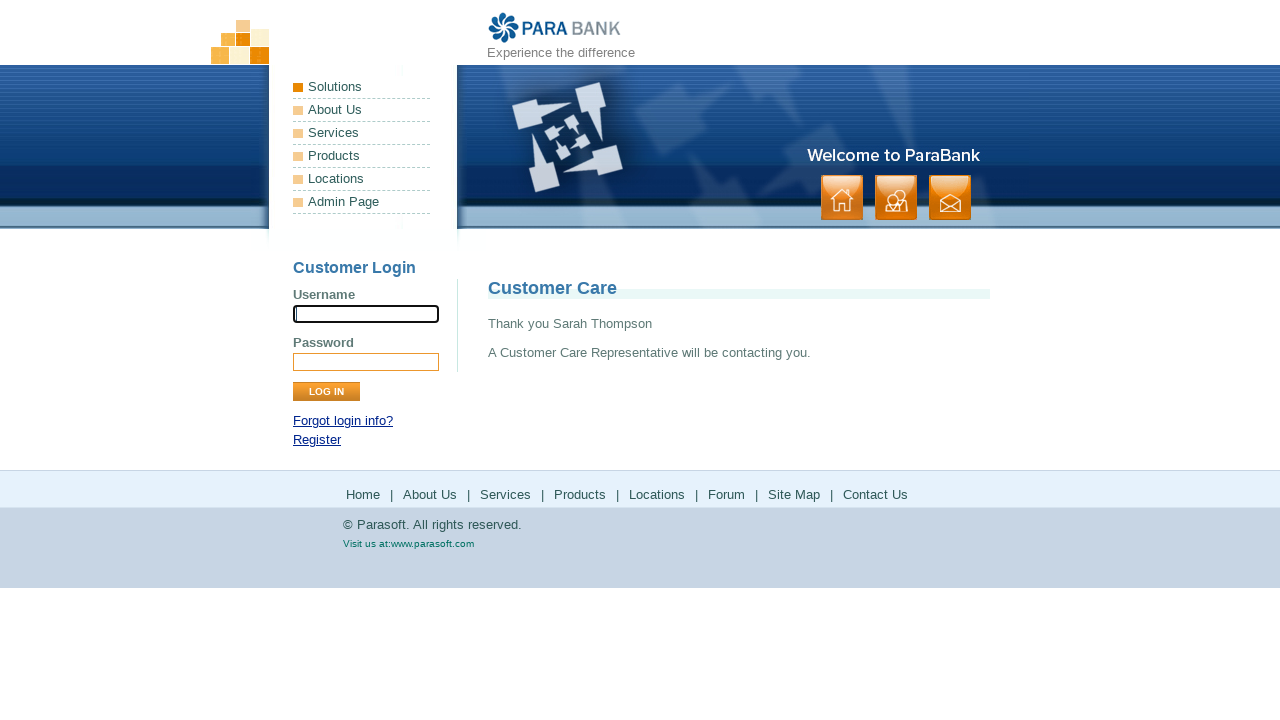

Success message appeared with h1.title selector
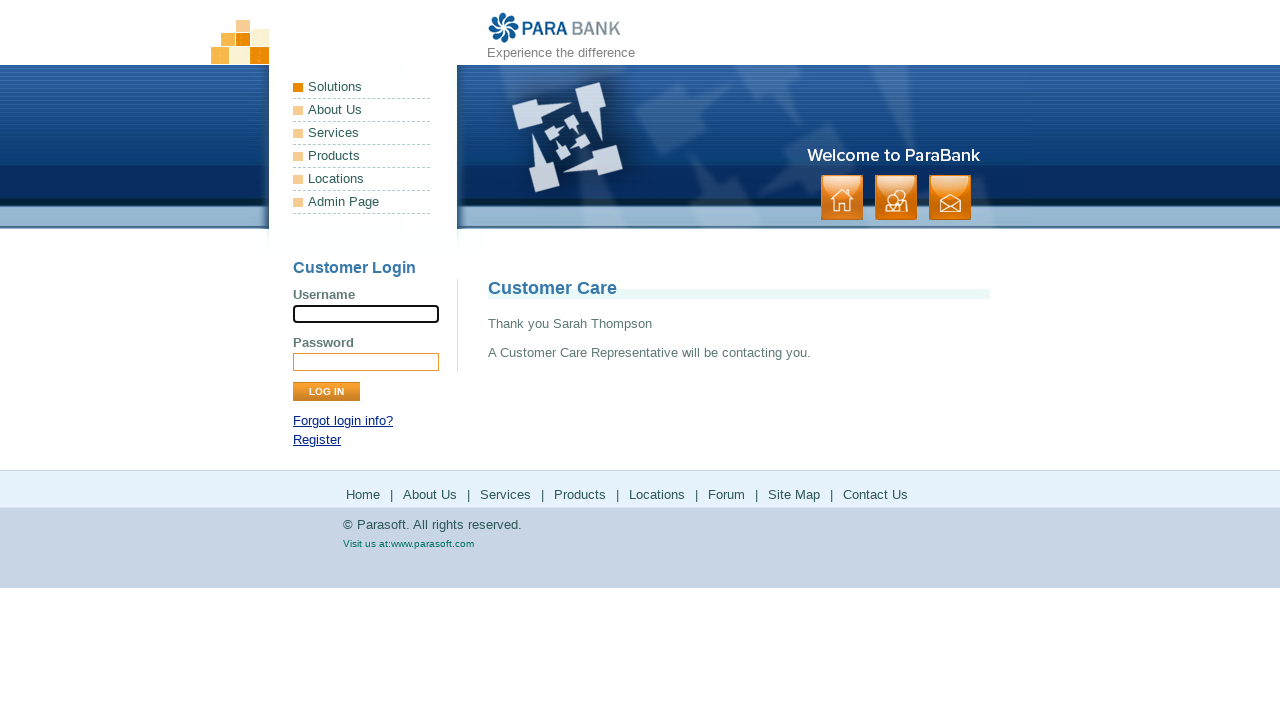

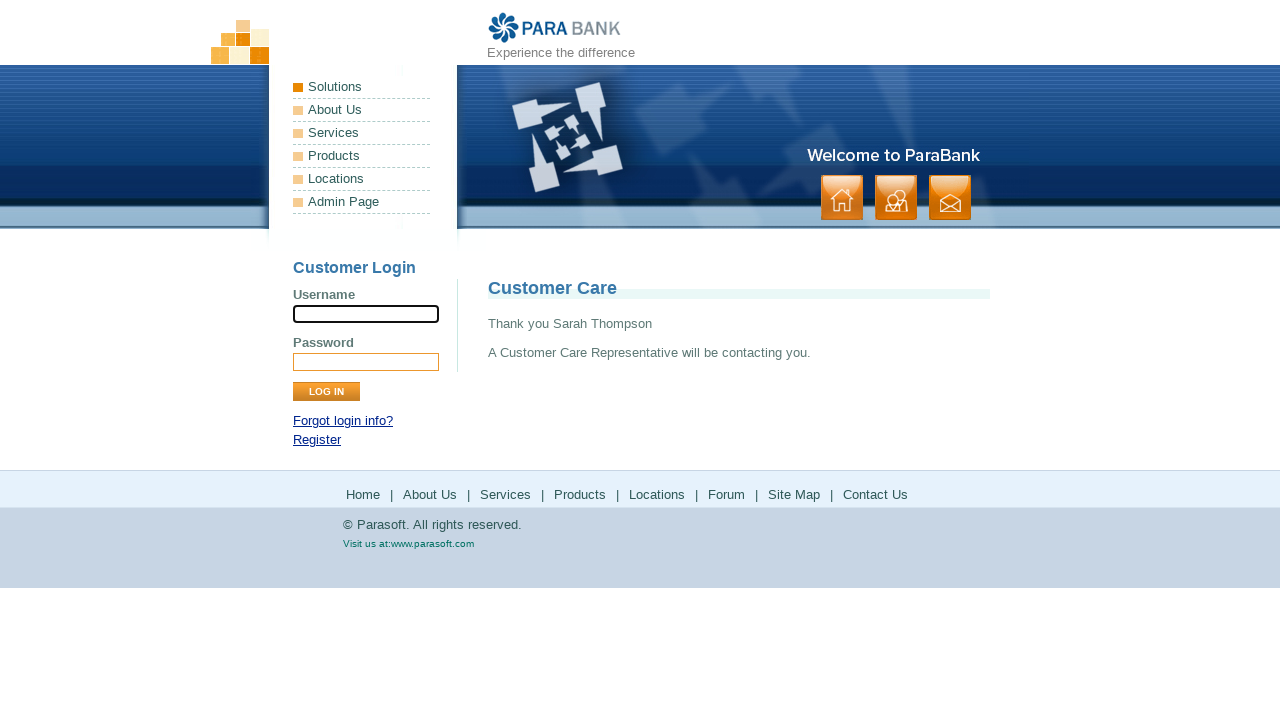